Tests link functionality on demoqa.com by navigating to the Links section, clicking links that open new tabs, closing them, and validating API response links that display status codes (201, 401, 404).

Starting URL: https://demoqa.com/

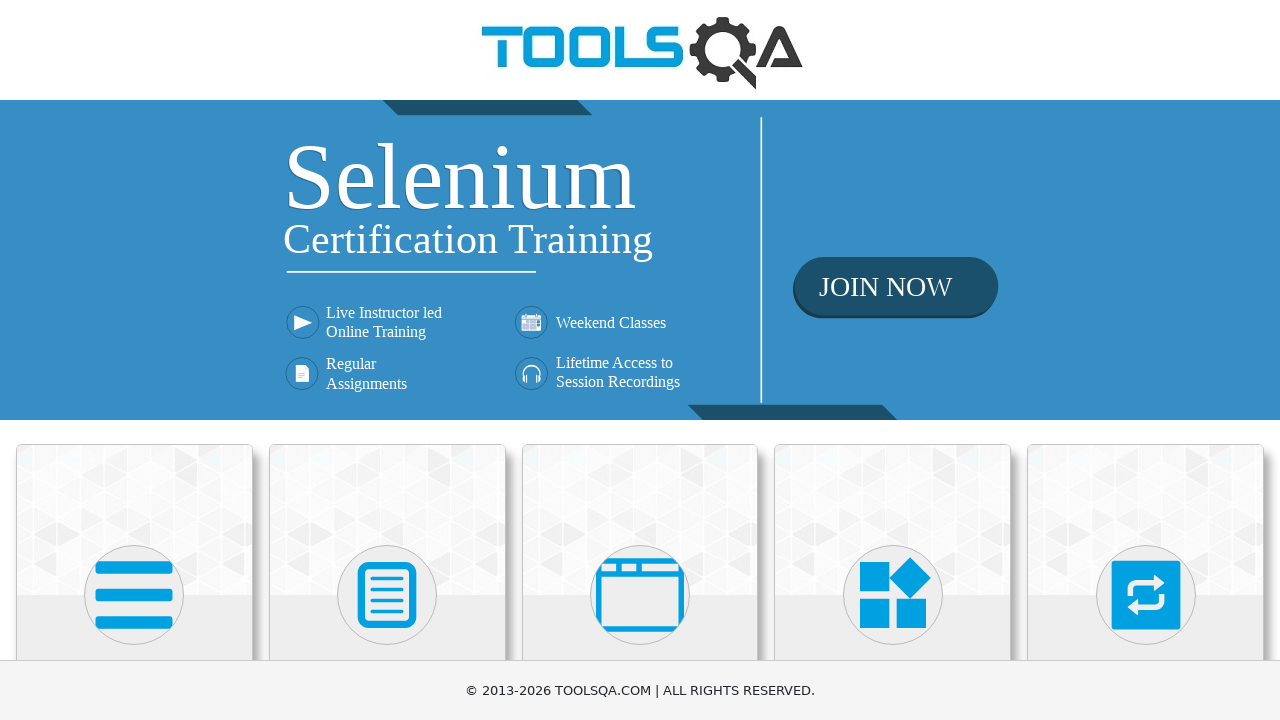

Clicked on Elements card at (134, 577) on .card:nth-child(1) > div
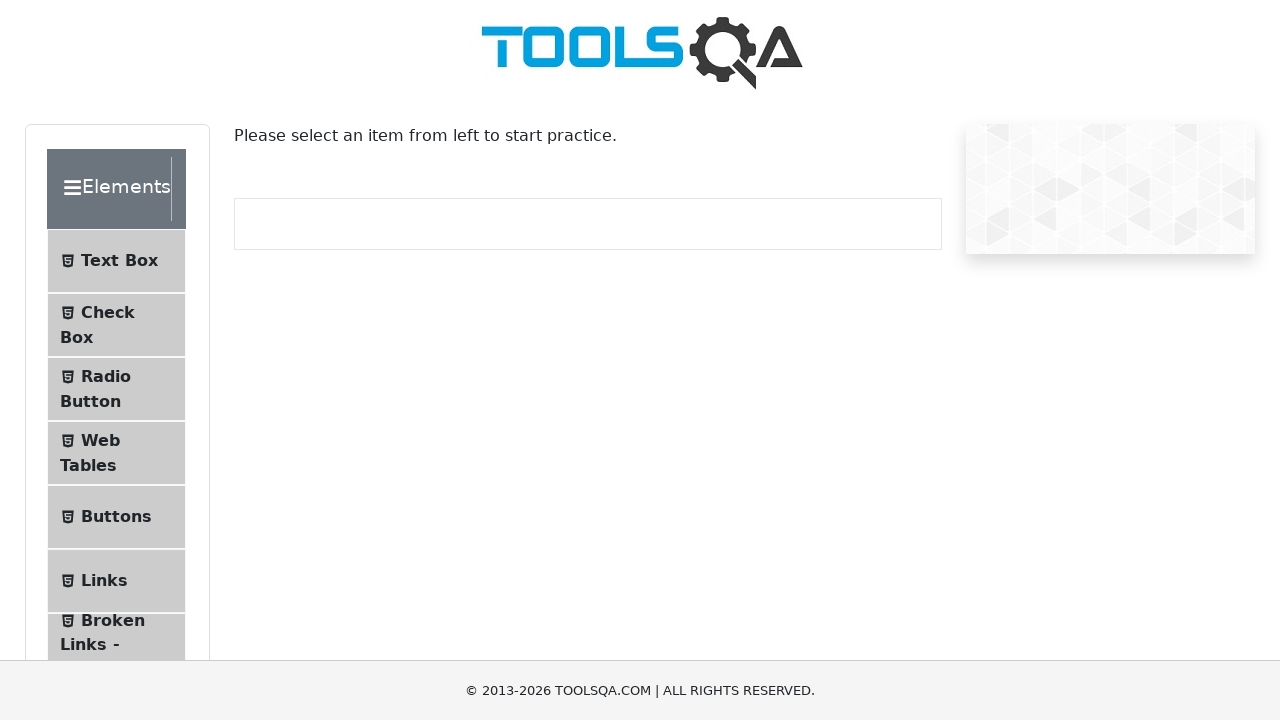

Clicked on Links menu item at (116, 581) on #item-5
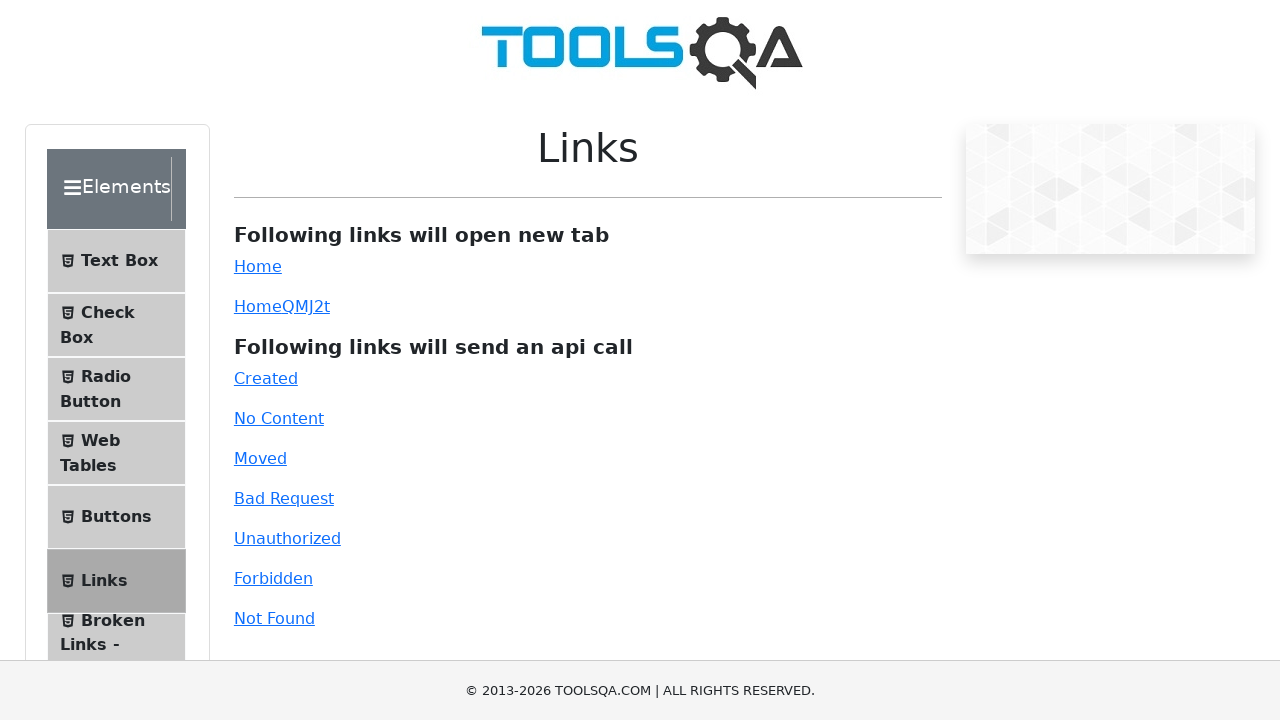

Clicked simple link, new tab opened at (258, 266) on #simpleLink
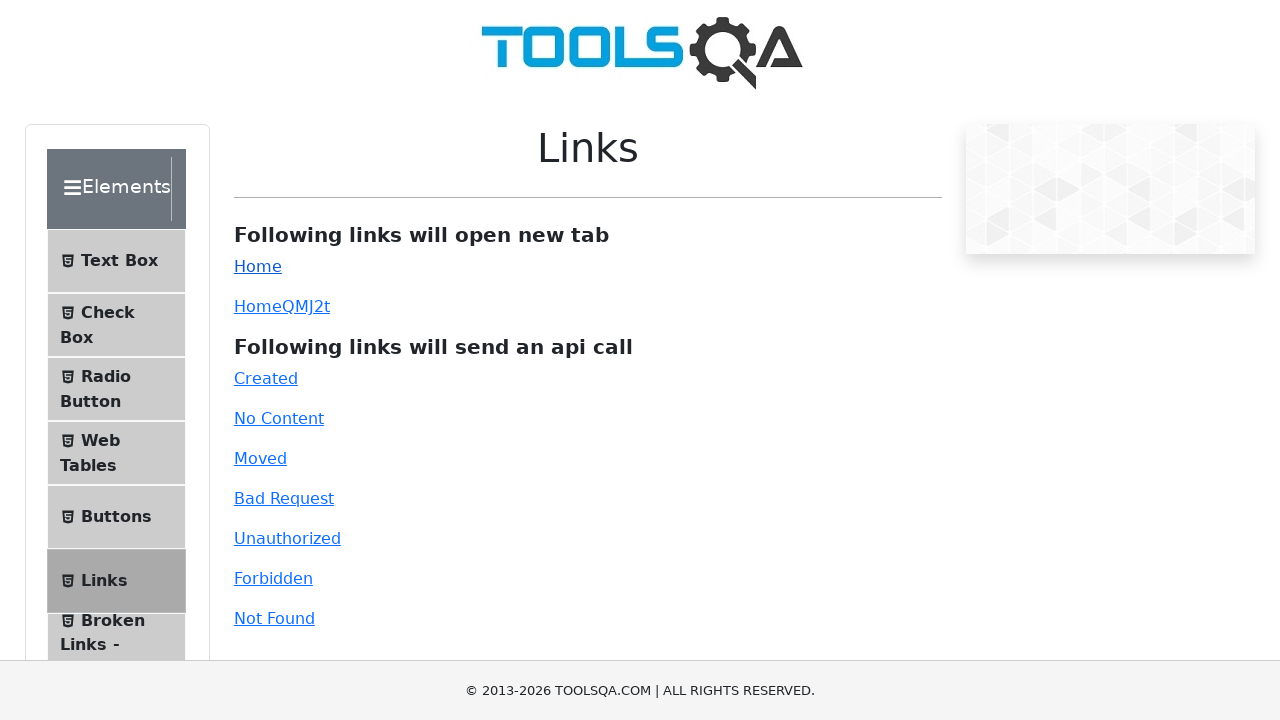

Simple link page loaded
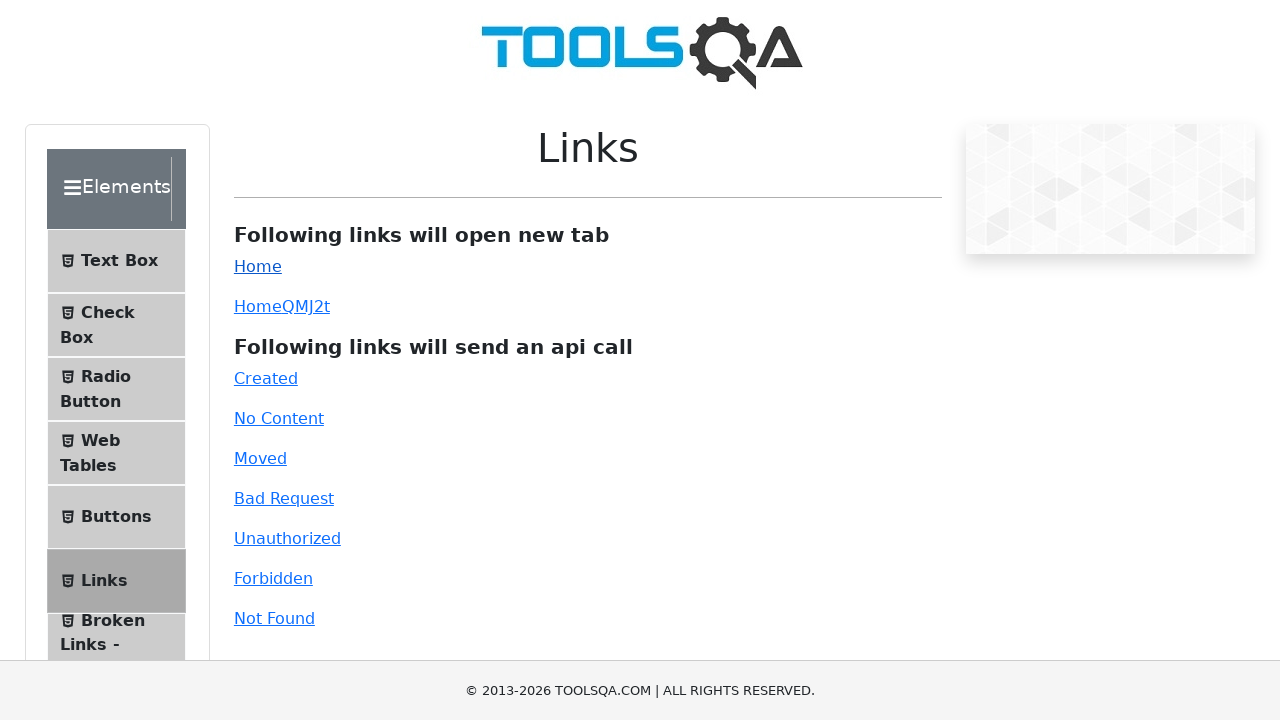

Closed simple link tab
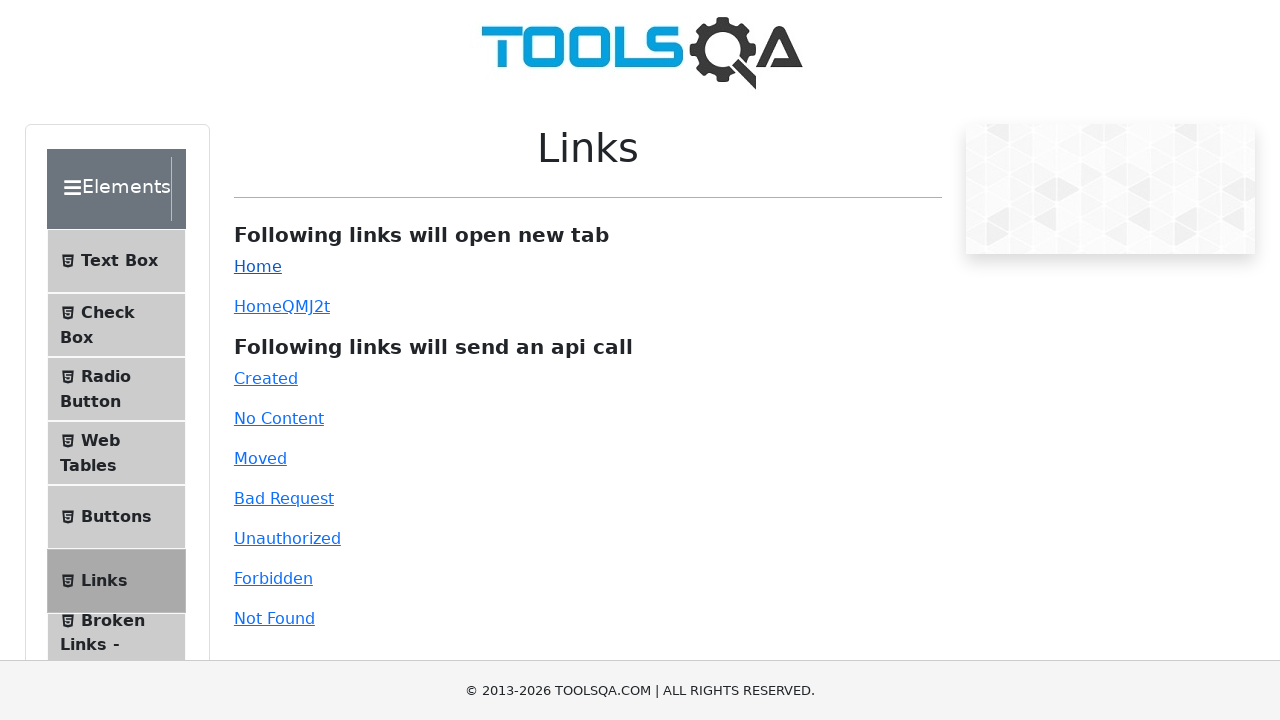

Clicked dynamic link, new tab opened at (258, 306) on #dynamicLink
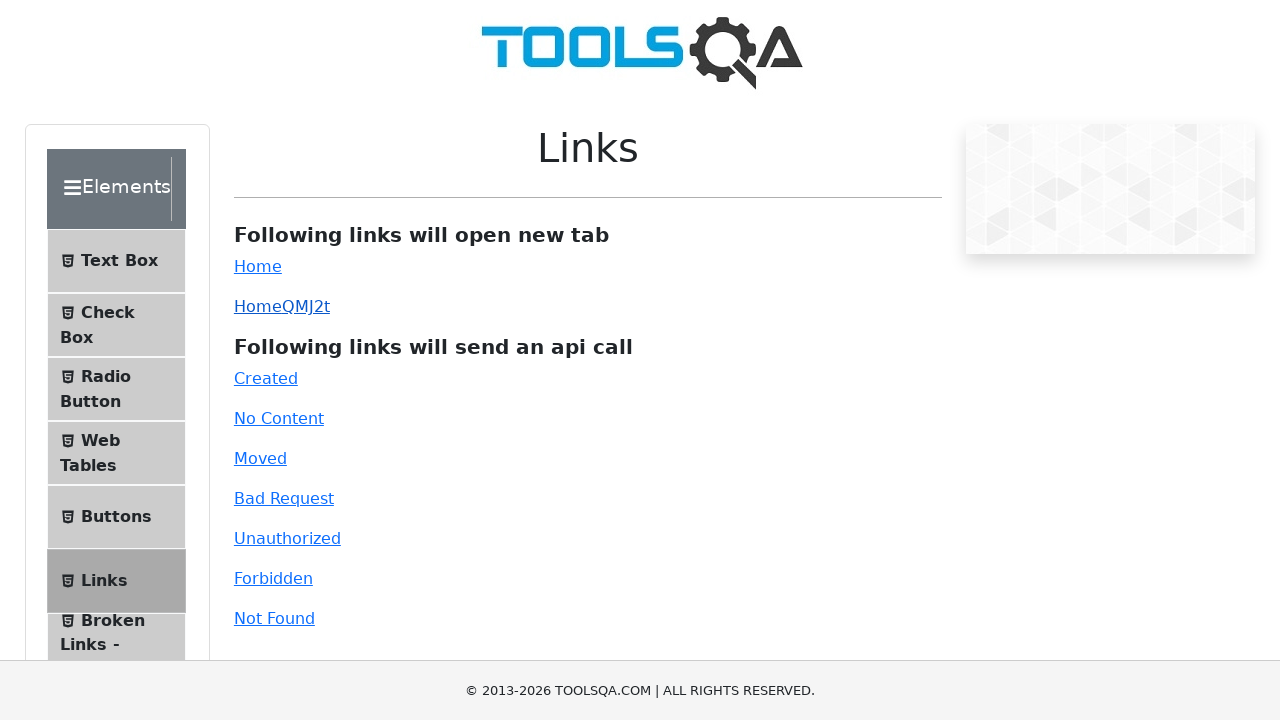

Dynamic link page loaded
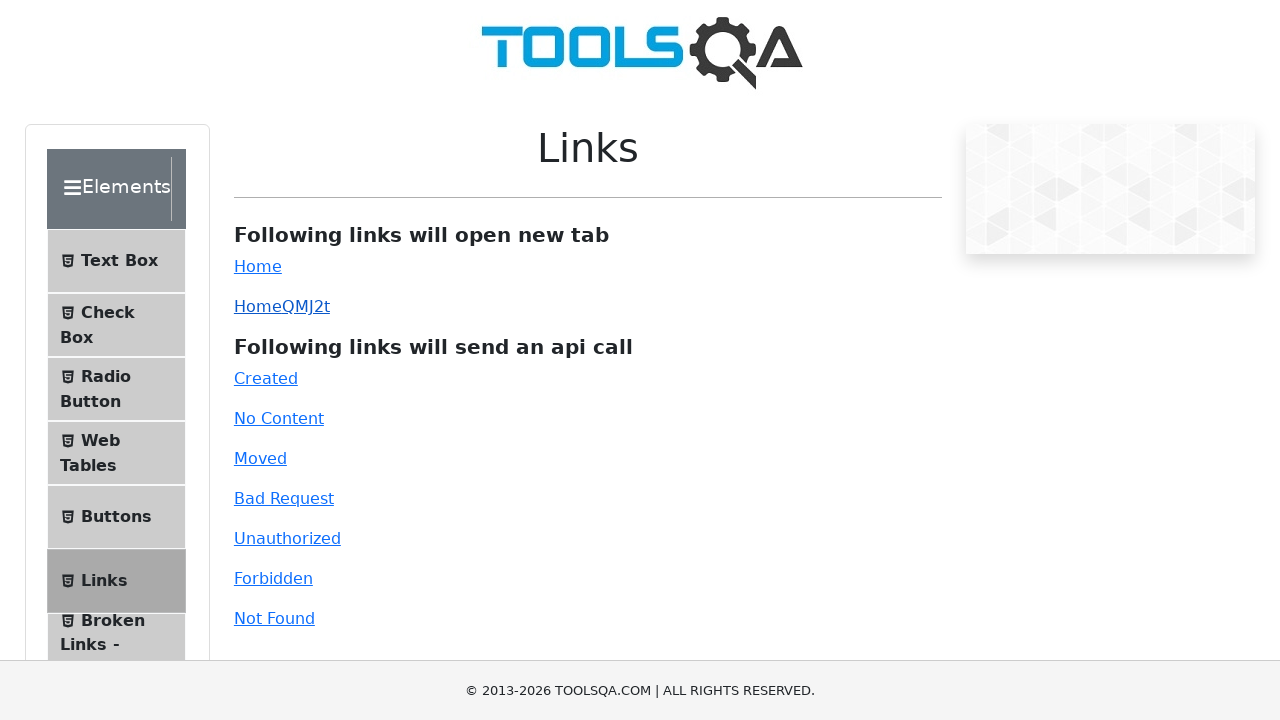

Closed dynamic link tab
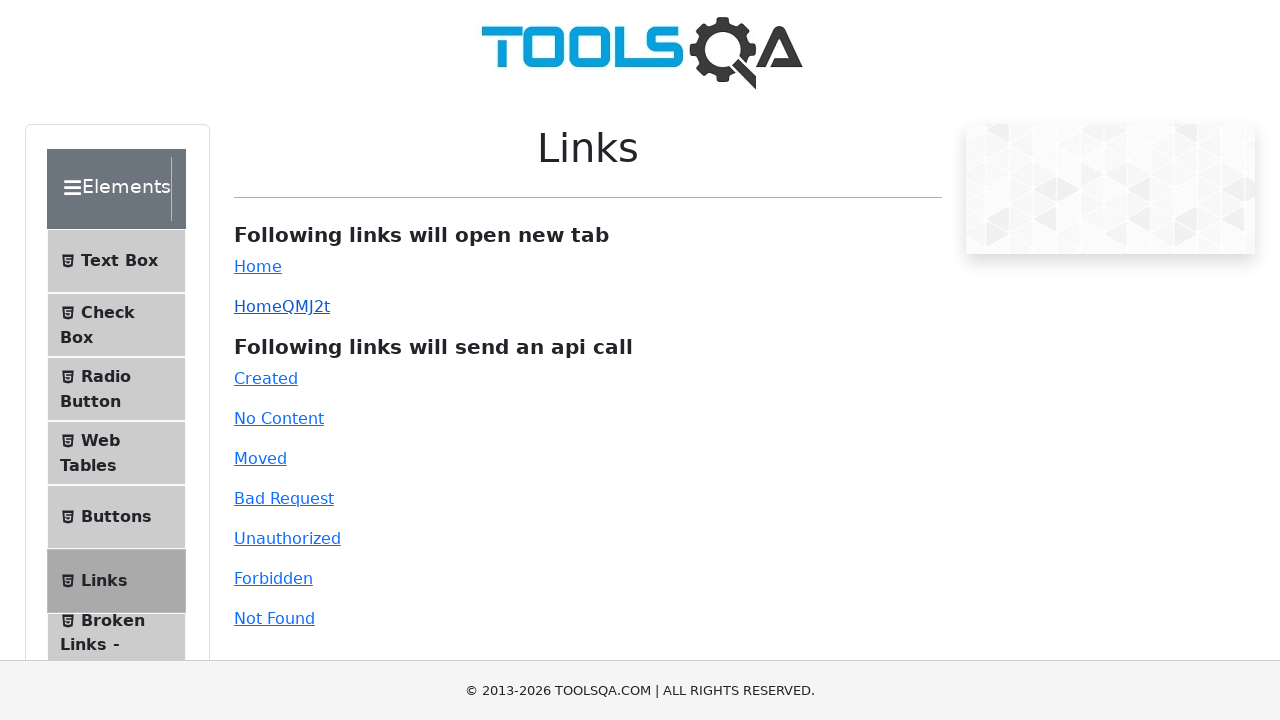

Clicked 'Created' API response link at (266, 378) on #created
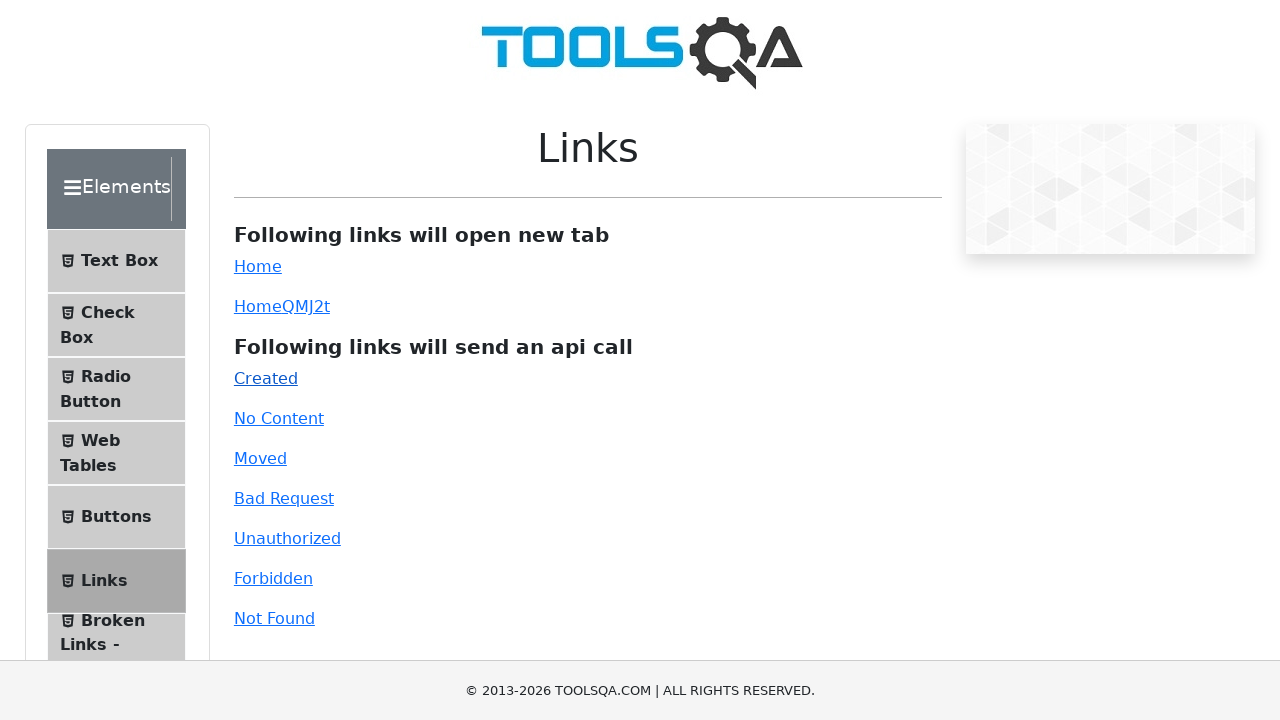

Waited for API response
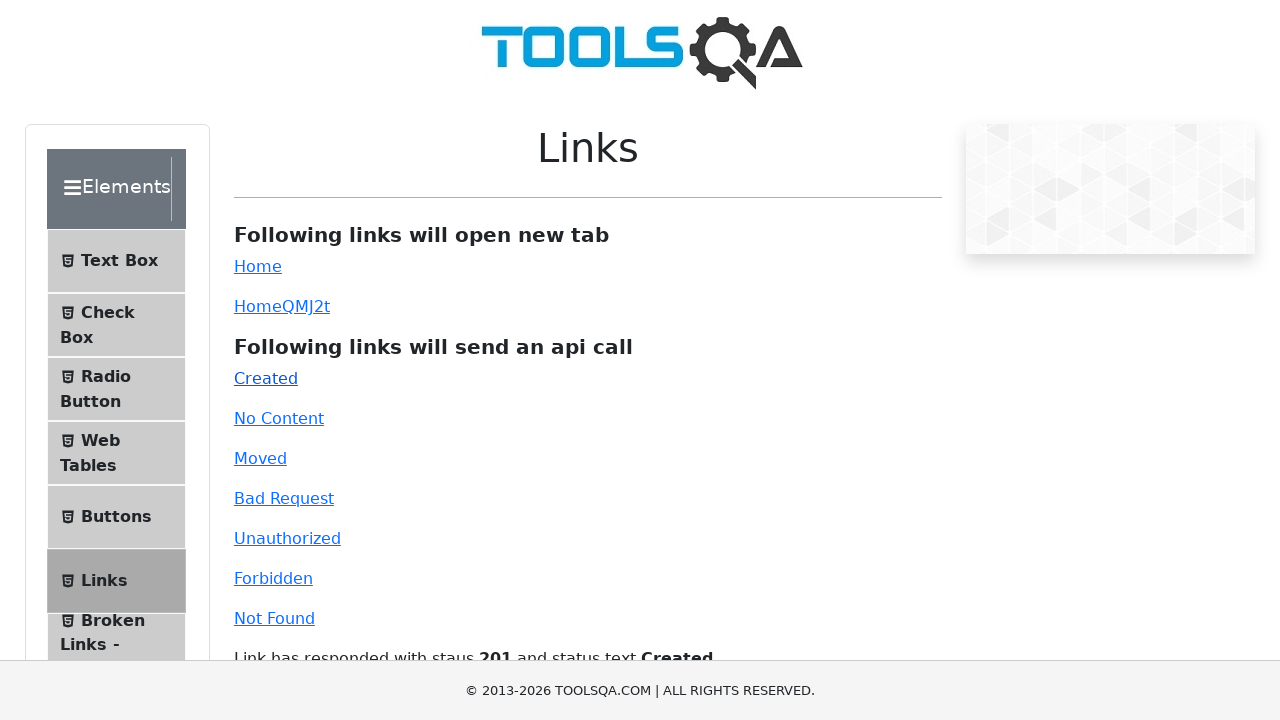

Validated 201 status code response
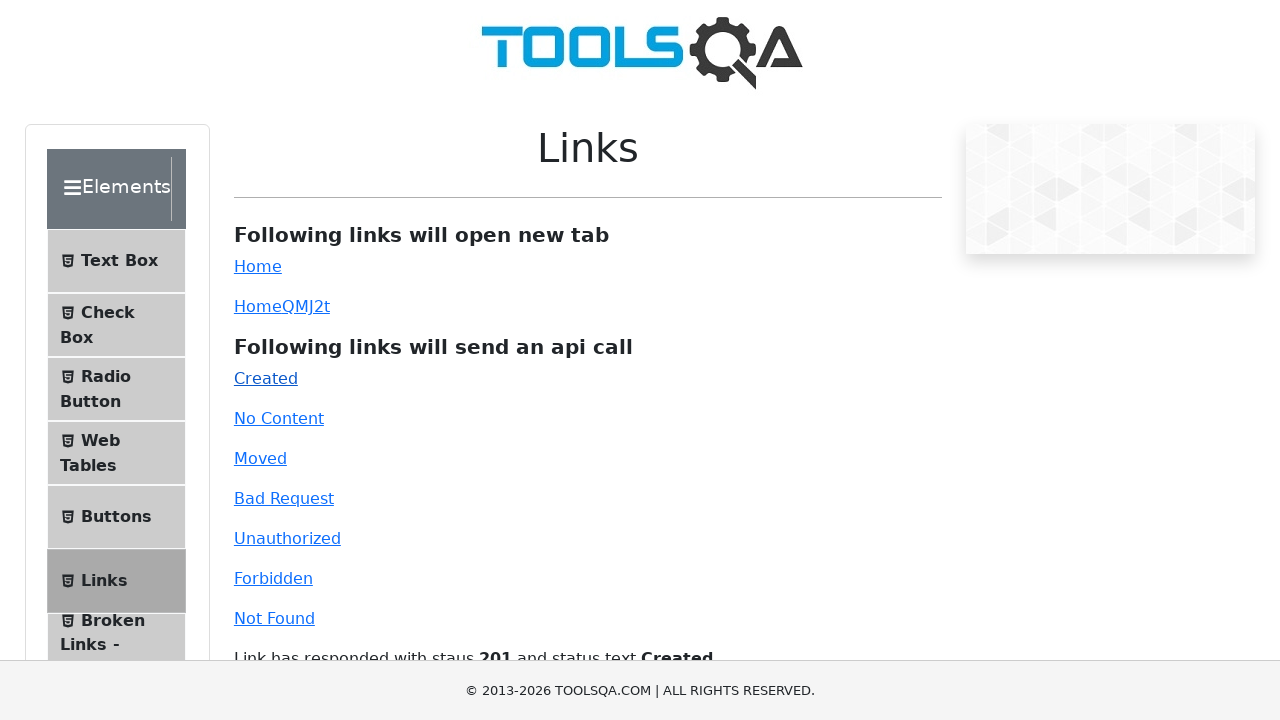

Clicked 'Unauthorized' API response link at (287, 538) on #unauthorized
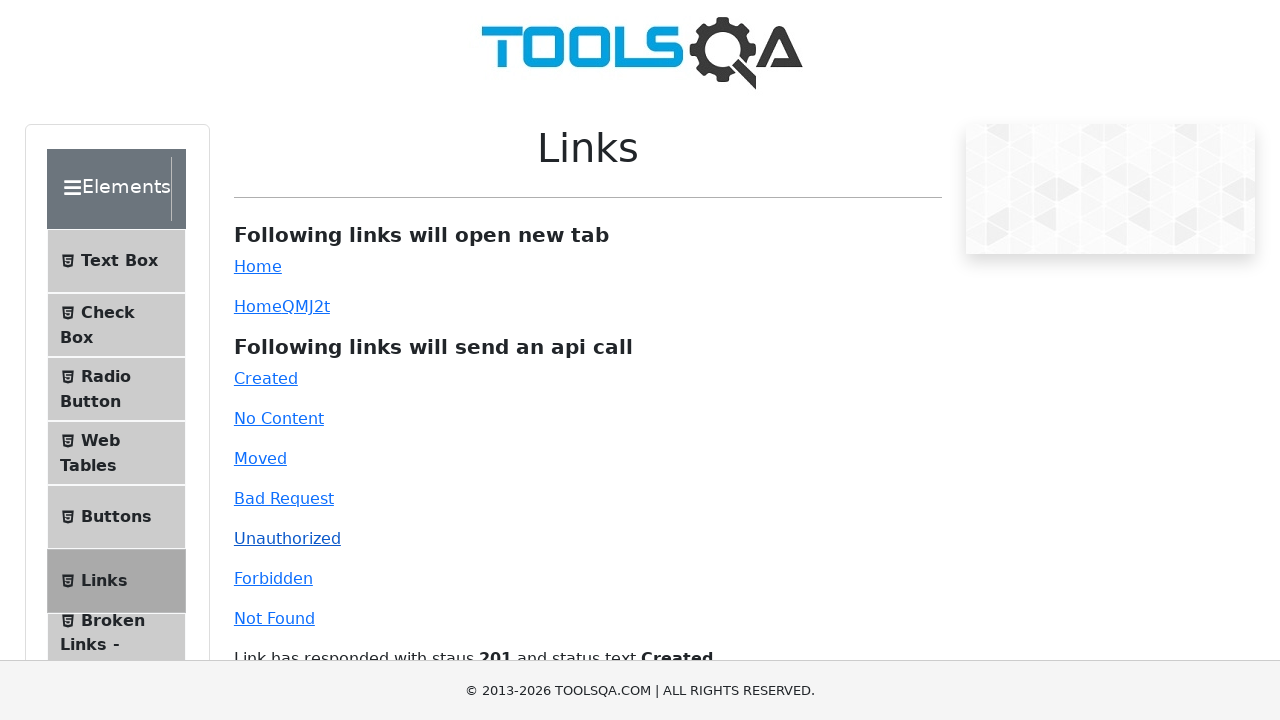

Waited for API response
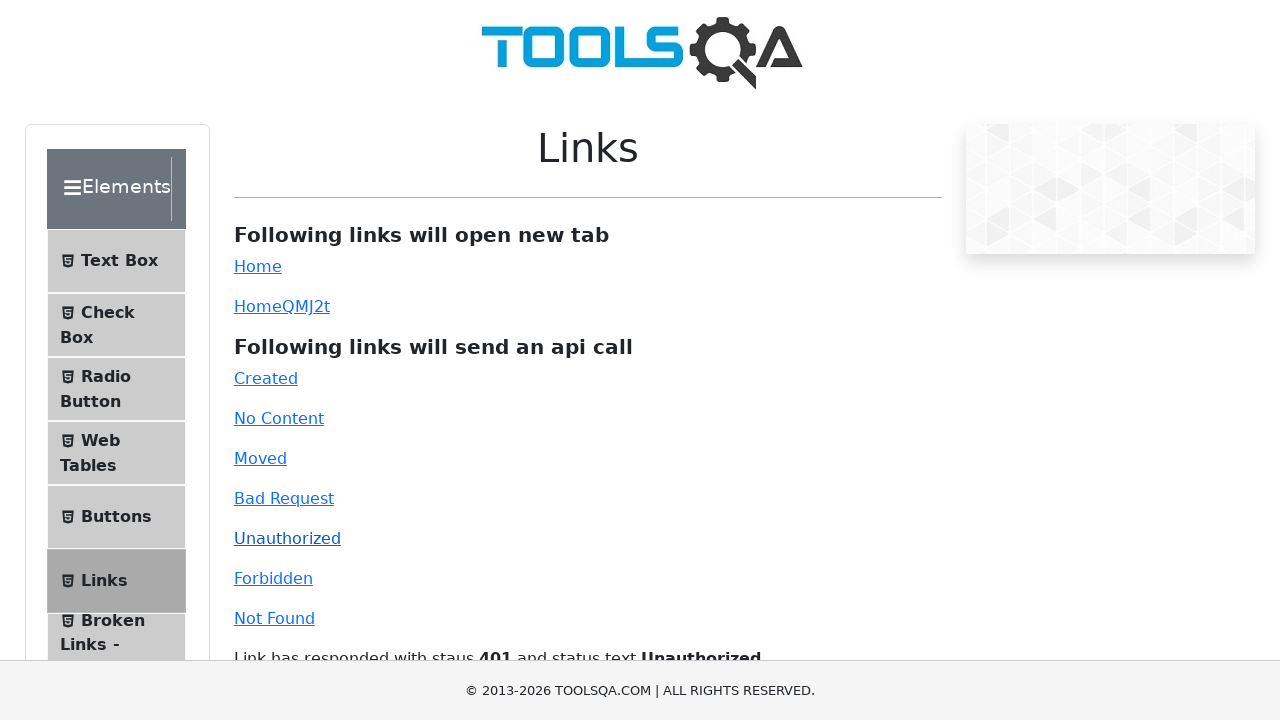

Validated 401 status code response
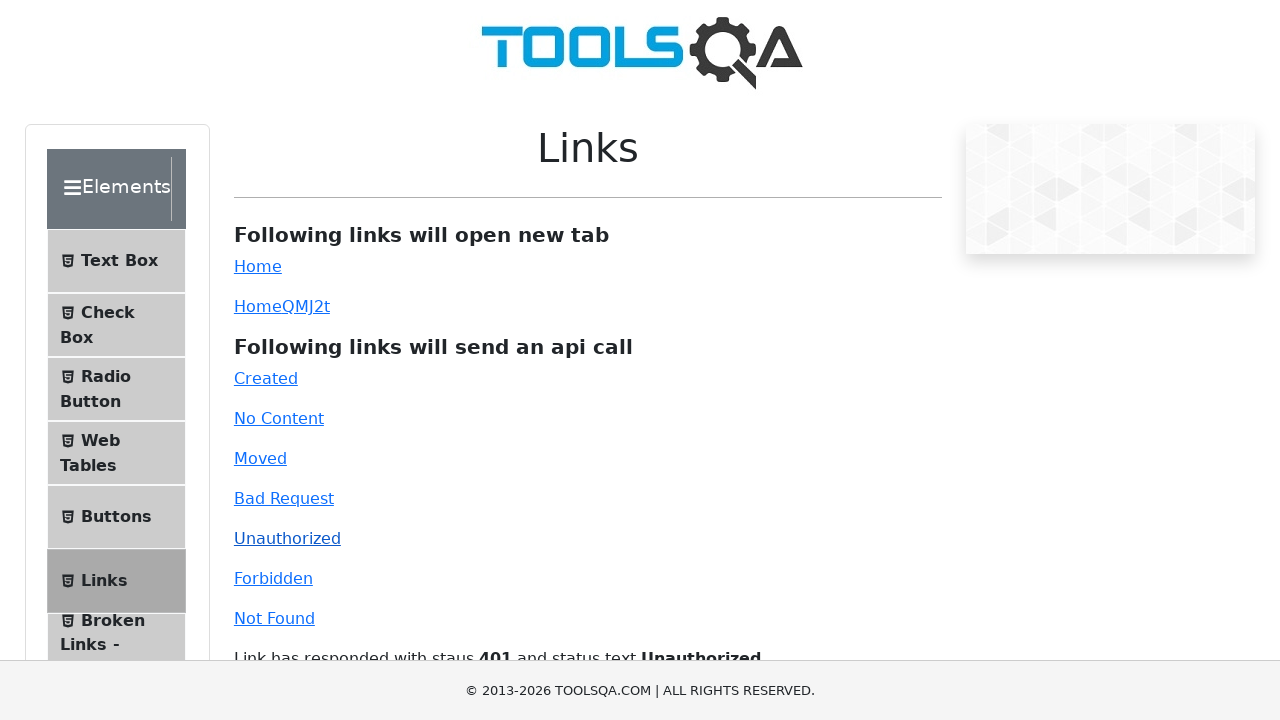

Clicked 'Invalid URL' API response link at (274, 618) on #invalid-url
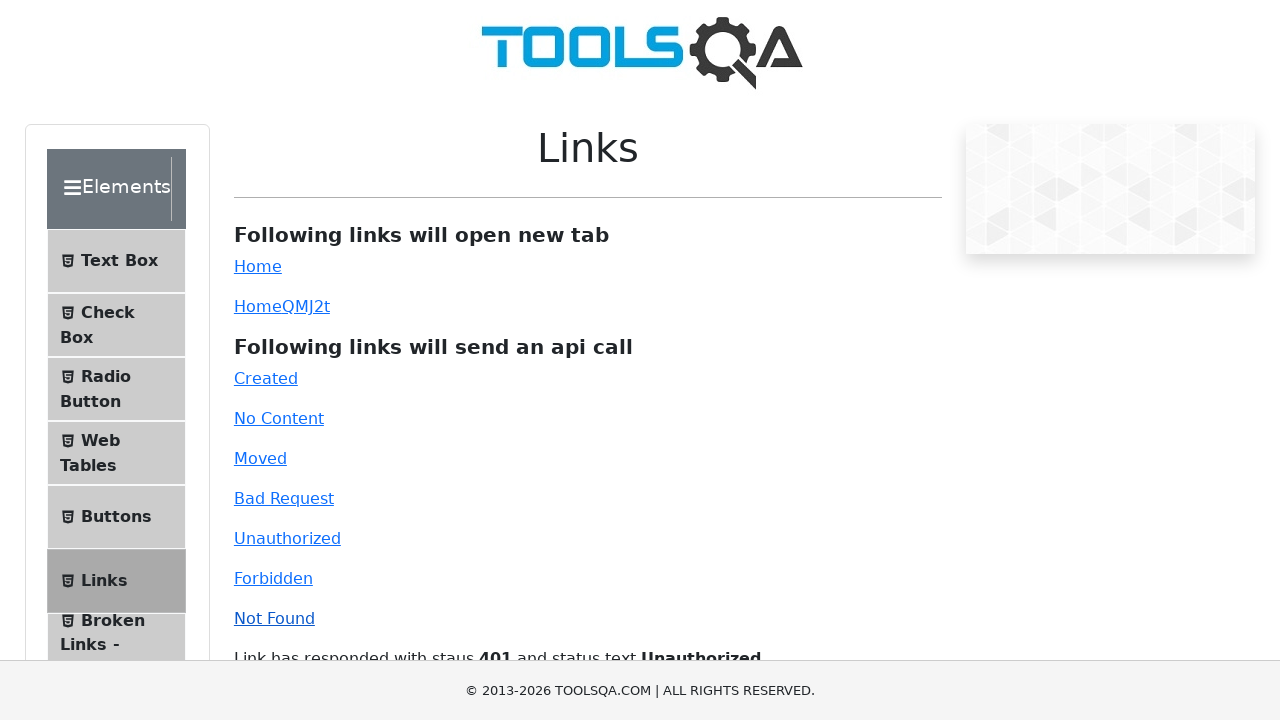

Waited for API response
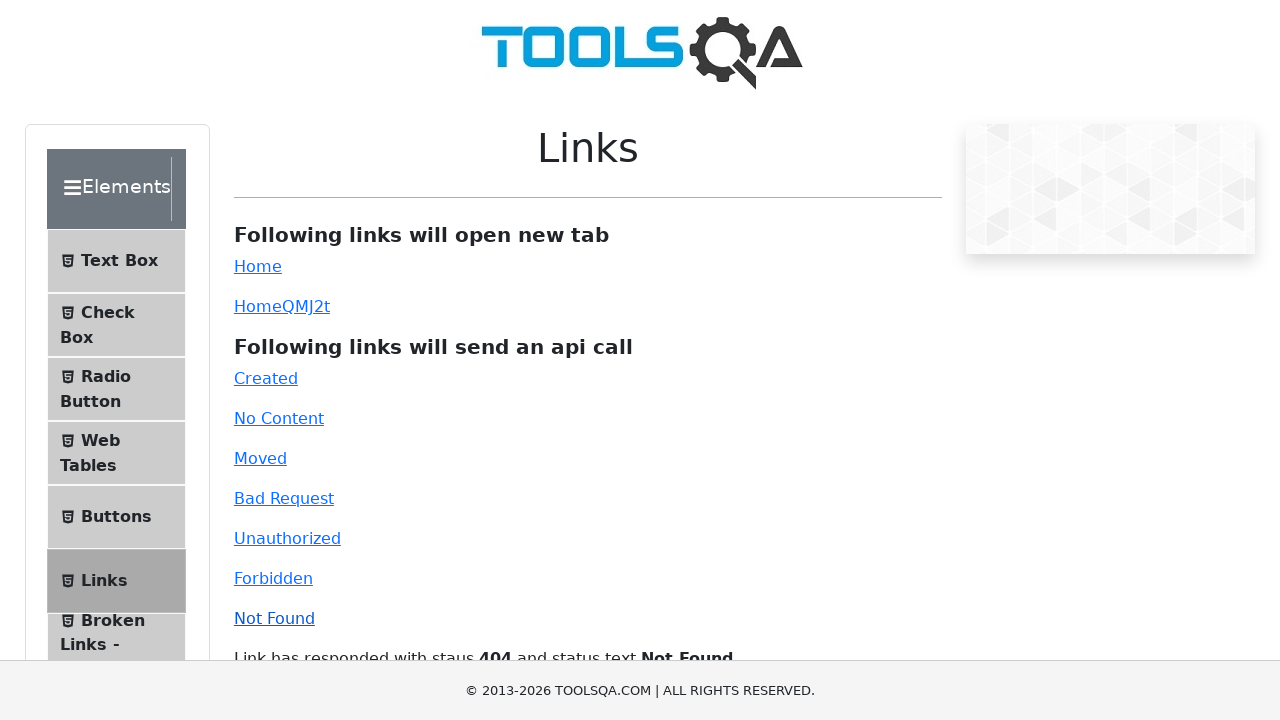

Validated 404 status code response
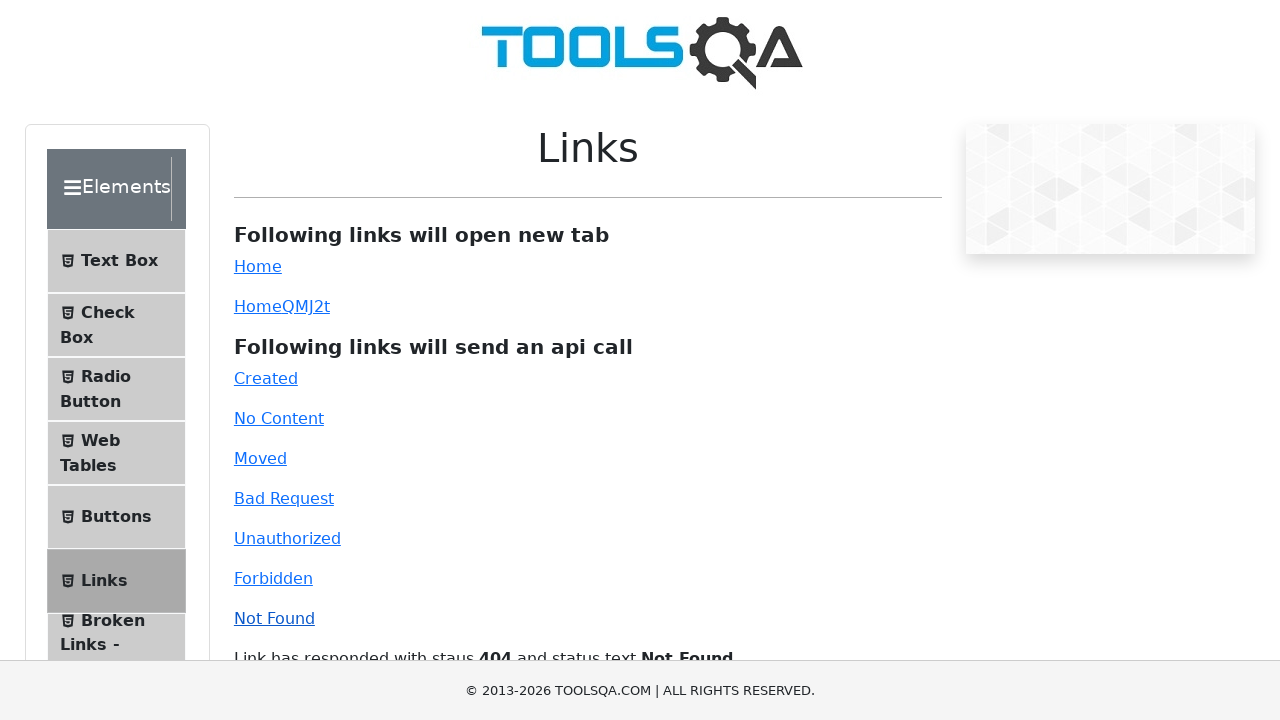

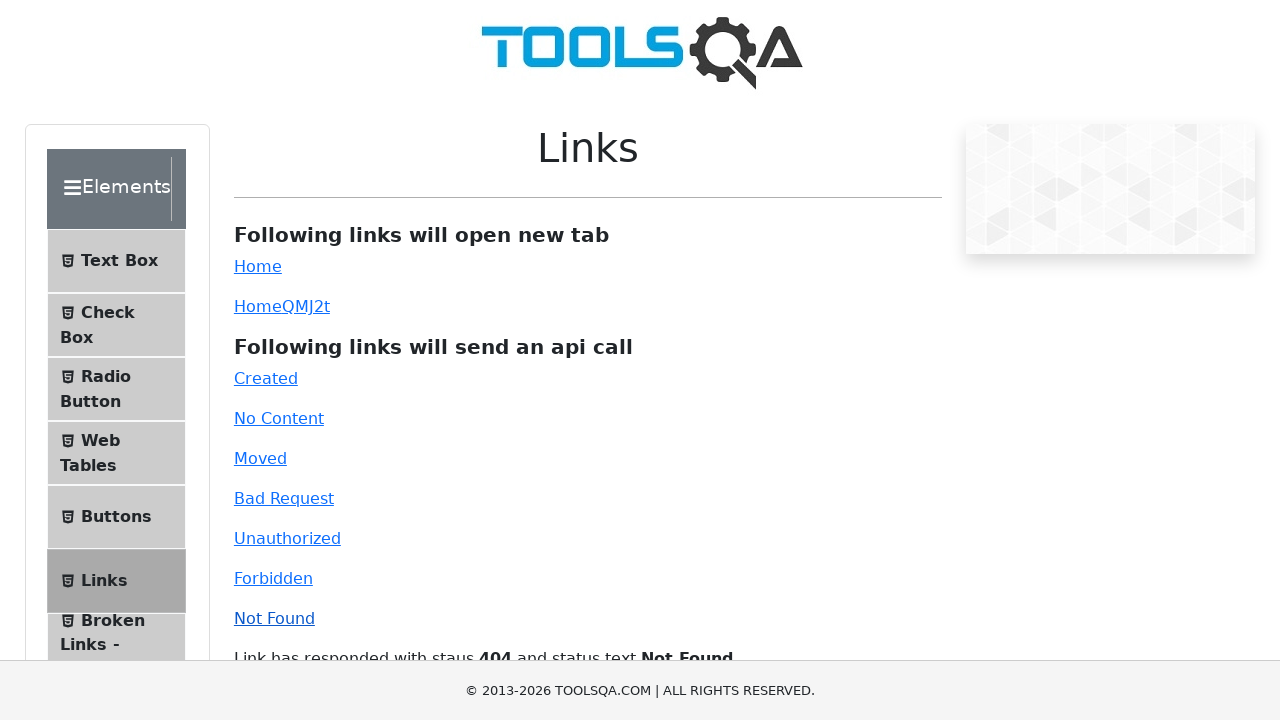